Tests registration form by filling in required fields (first name, last name, email) and verifying successful registration message

Starting URL: http://suninjuly.github.io/registration1.html

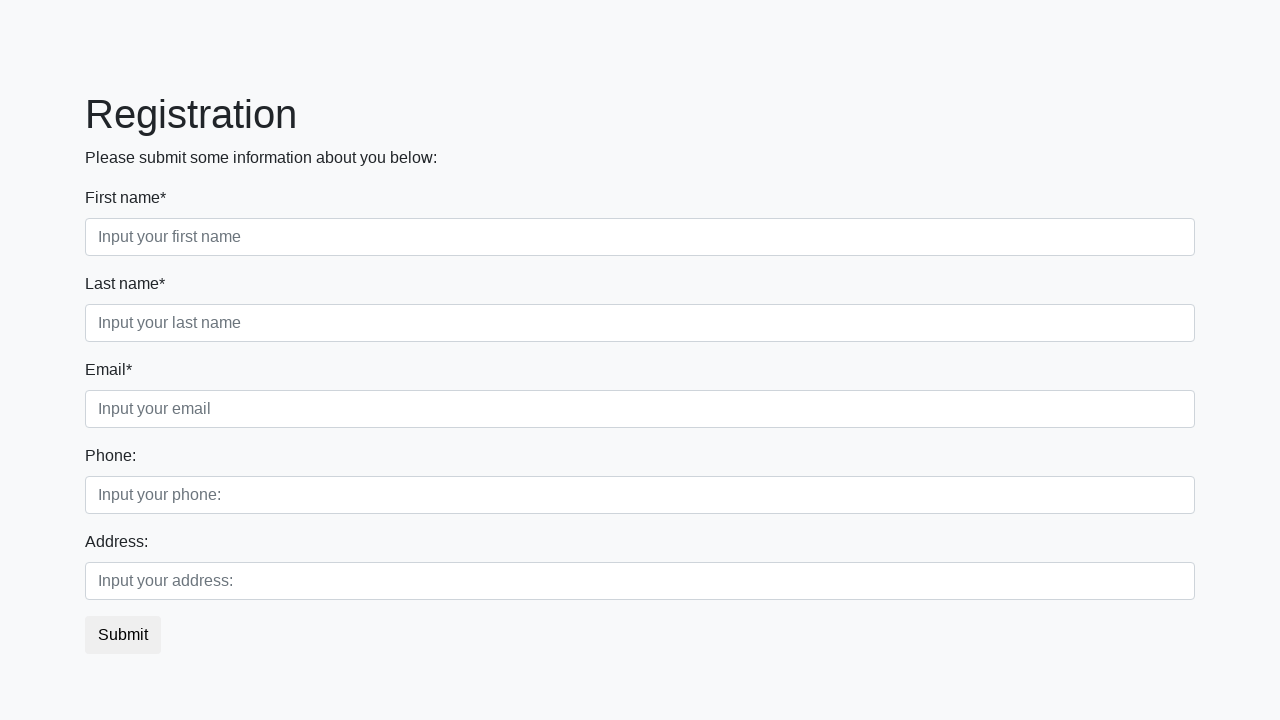

Filled first name field with 'John' on div.first_block > div.form-group.first_class > input
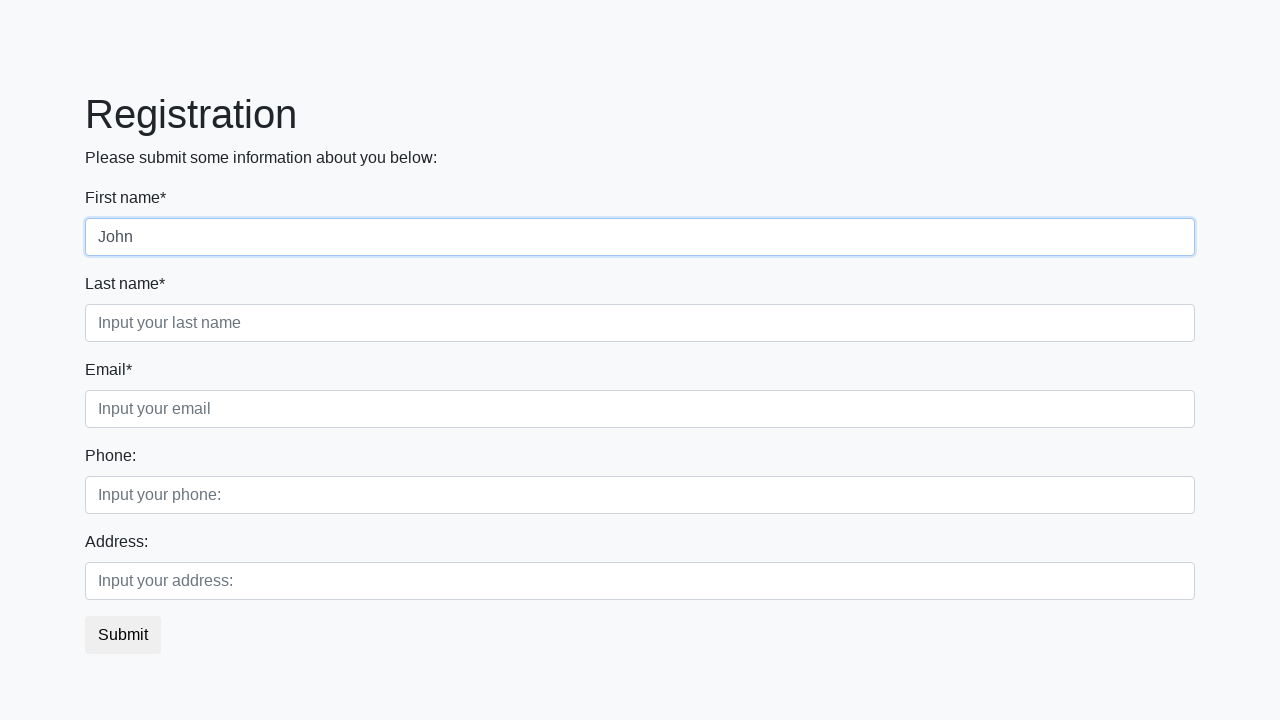

Filled last name field with 'Smith' on div.first_block > div.form-group.second_class > input
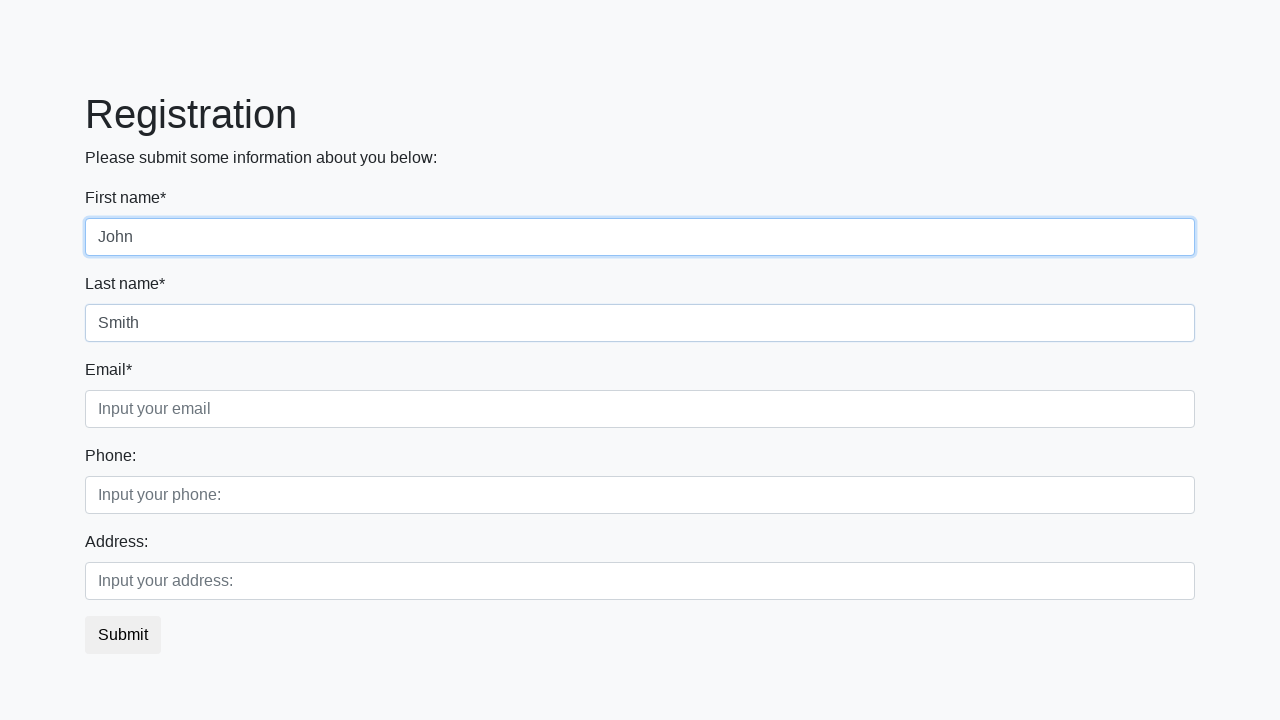

Filled email field with 'john.smith@example.com' on div.first_block > div.form-group.third_class > input
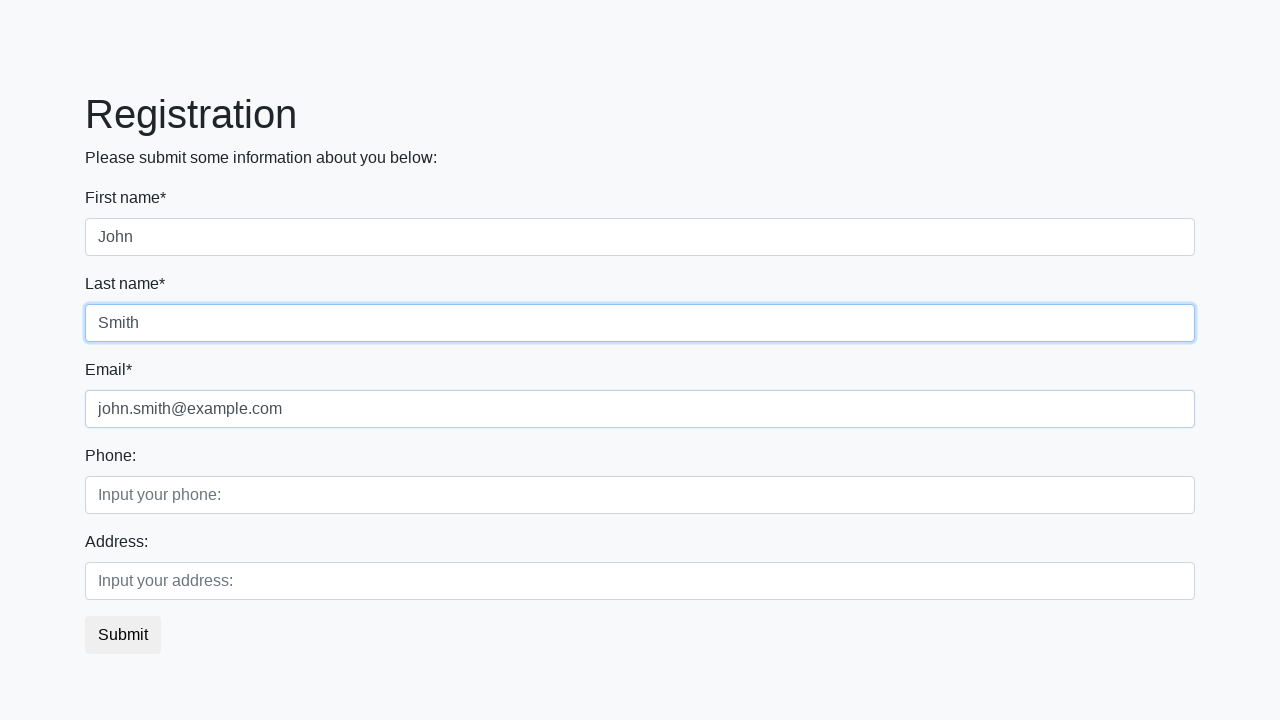

Clicked submit button to register at (123, 635) on button.btn
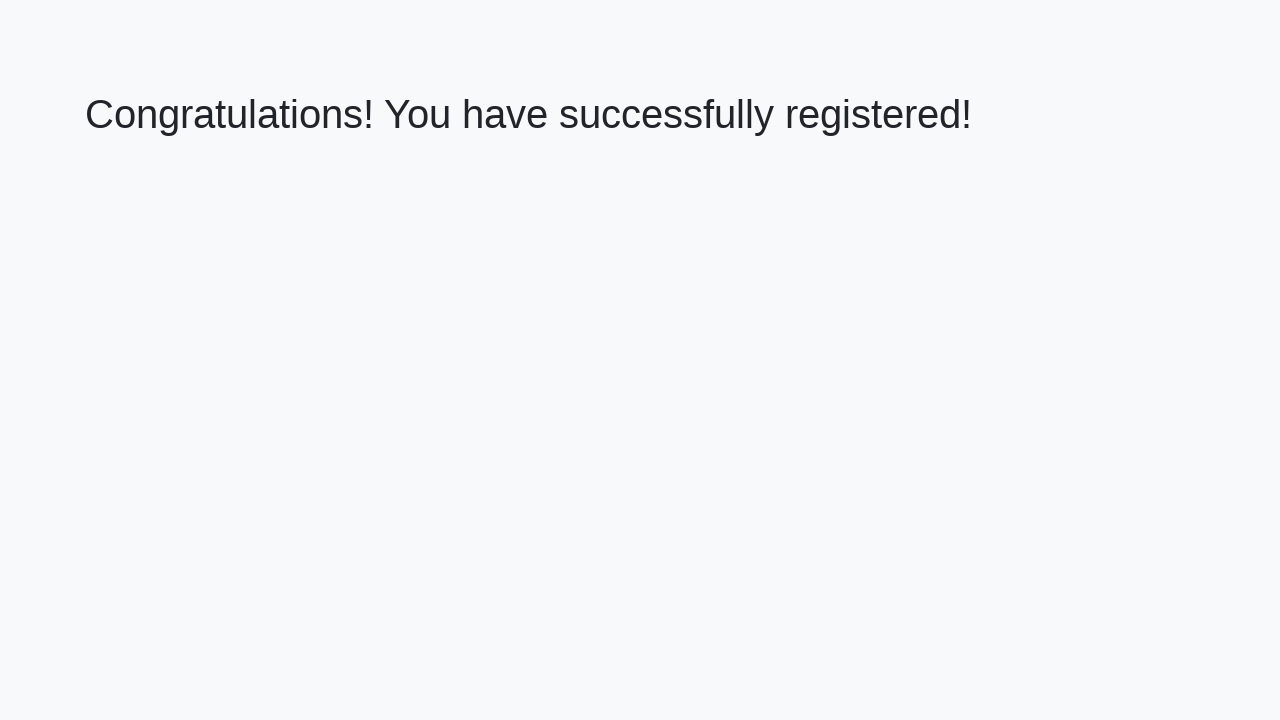

Registration confirmation page loaded
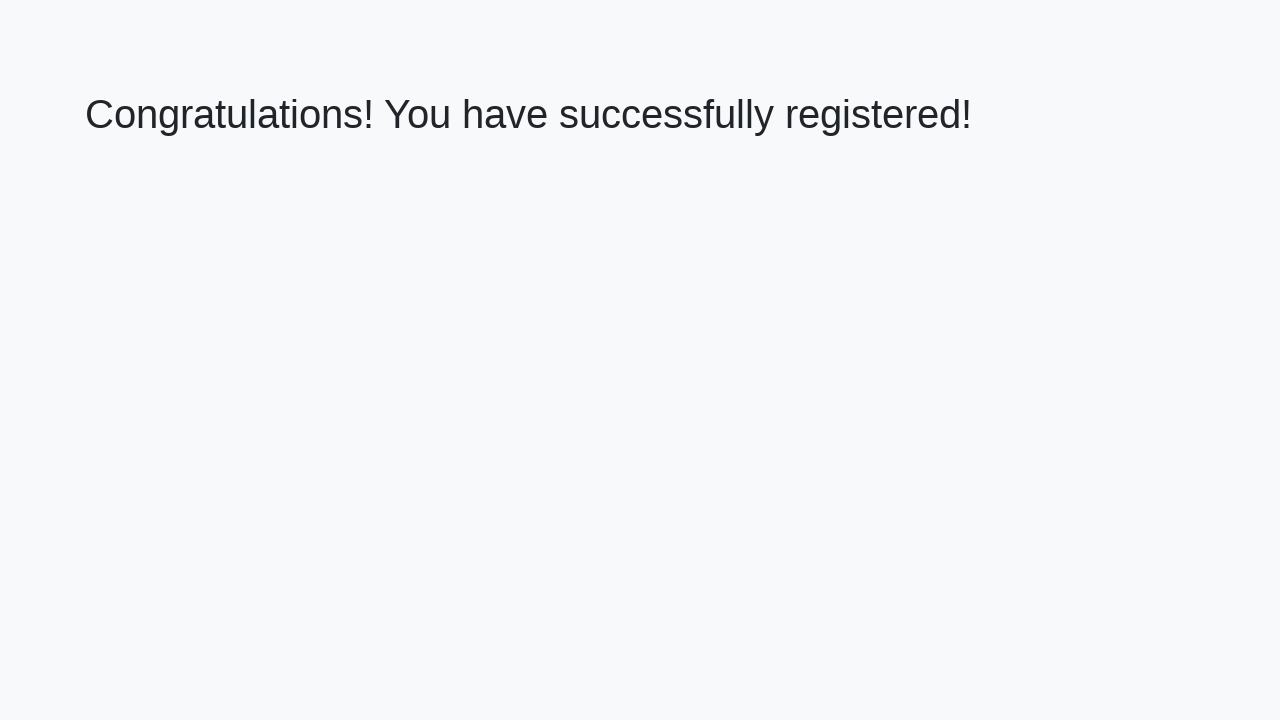

Retrieved success message: 'Congratulations! You have successfully registered!'
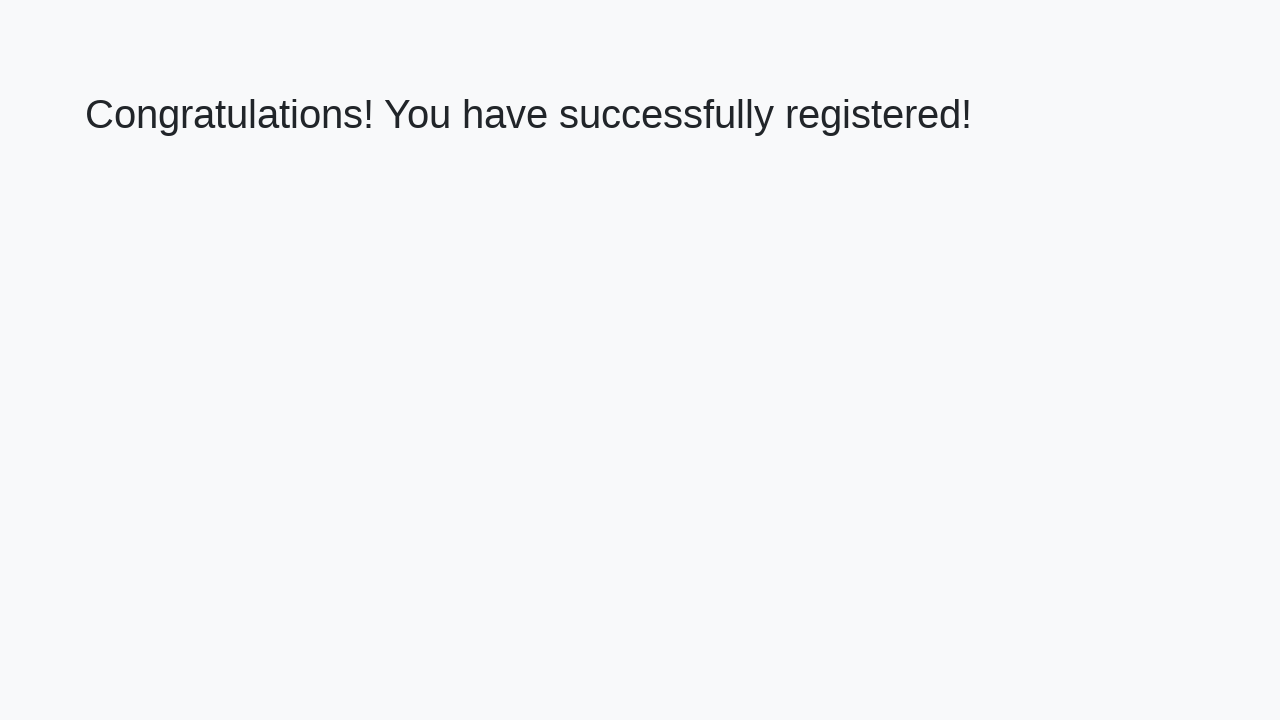

Verified successful registration message
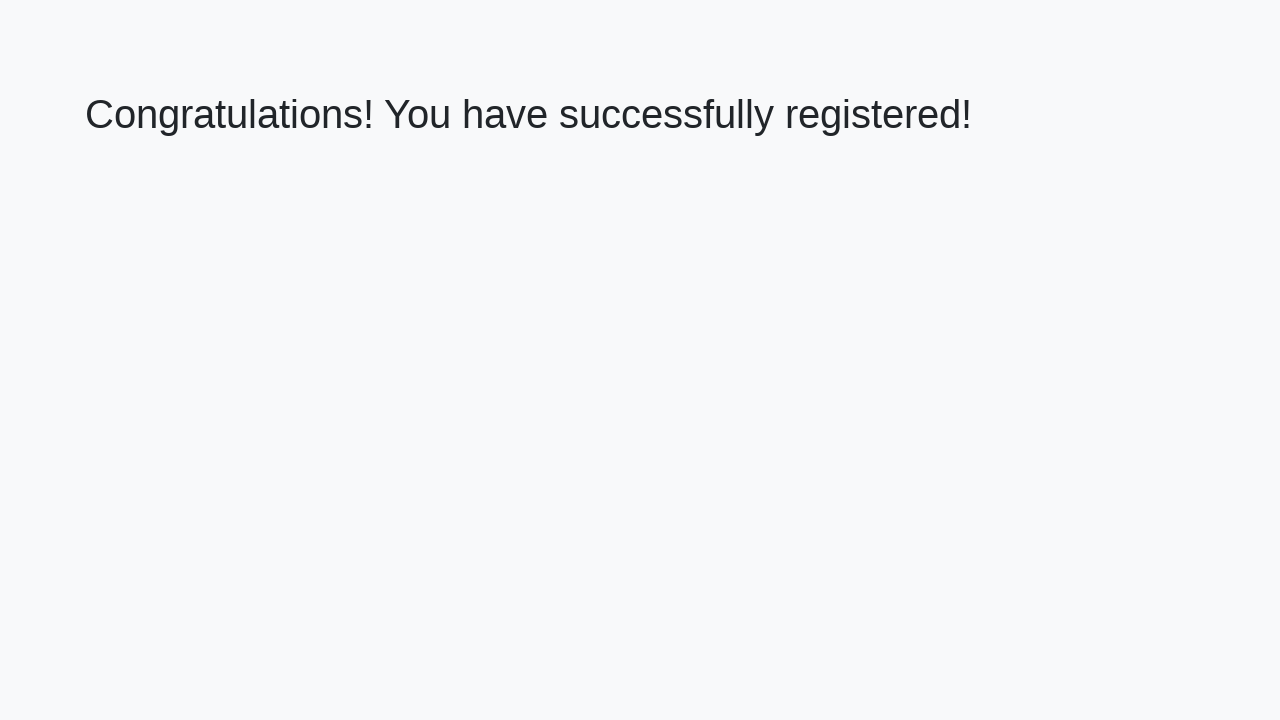

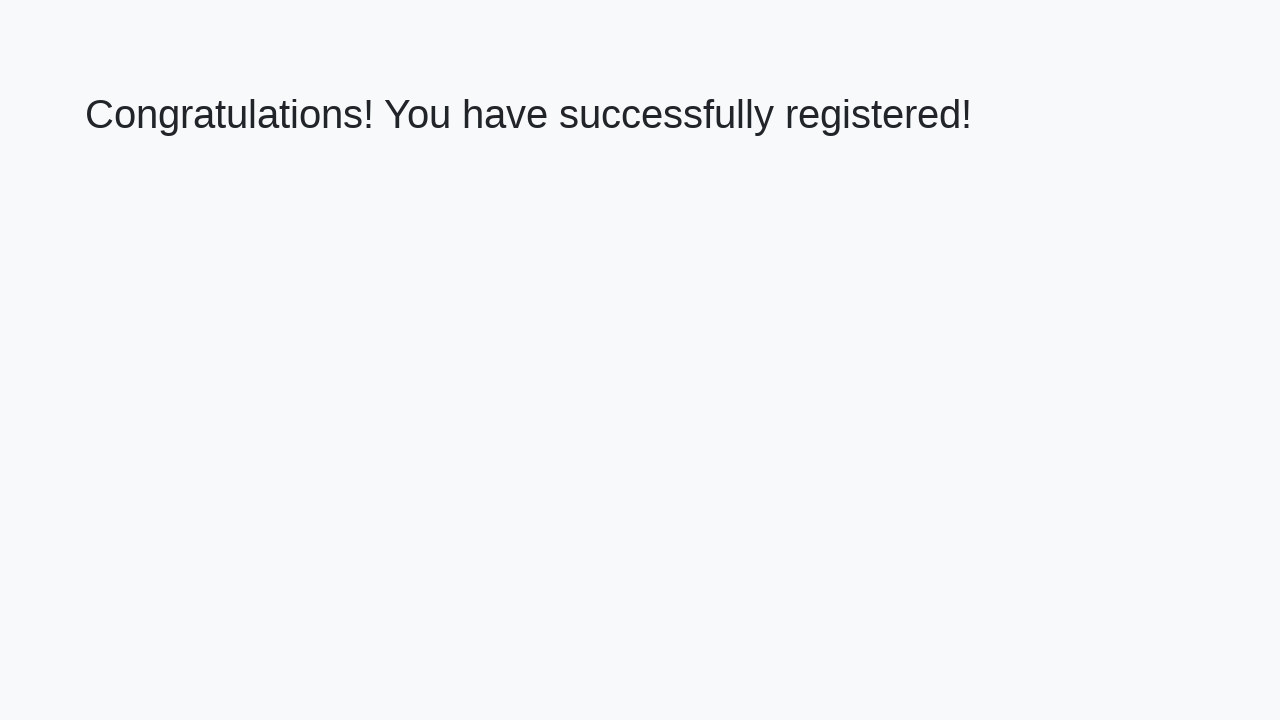